Tests GitHub's advanced search form by filling in search terms, repository owner, date filter, and language selection, then submitting the form to perform a search.

Starting URL: https://github.com/search/advanced

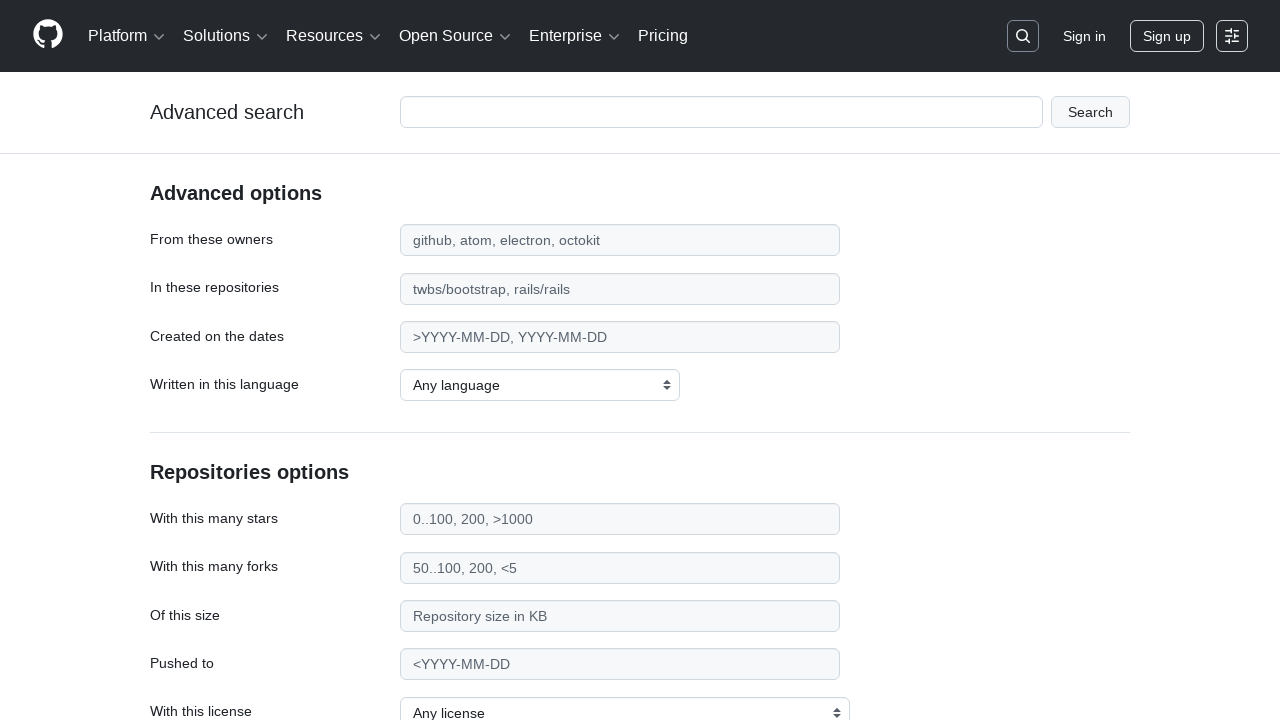

Filled search term field with 'playwright-testing' on #adv_code_search input.js-advanced-search-input
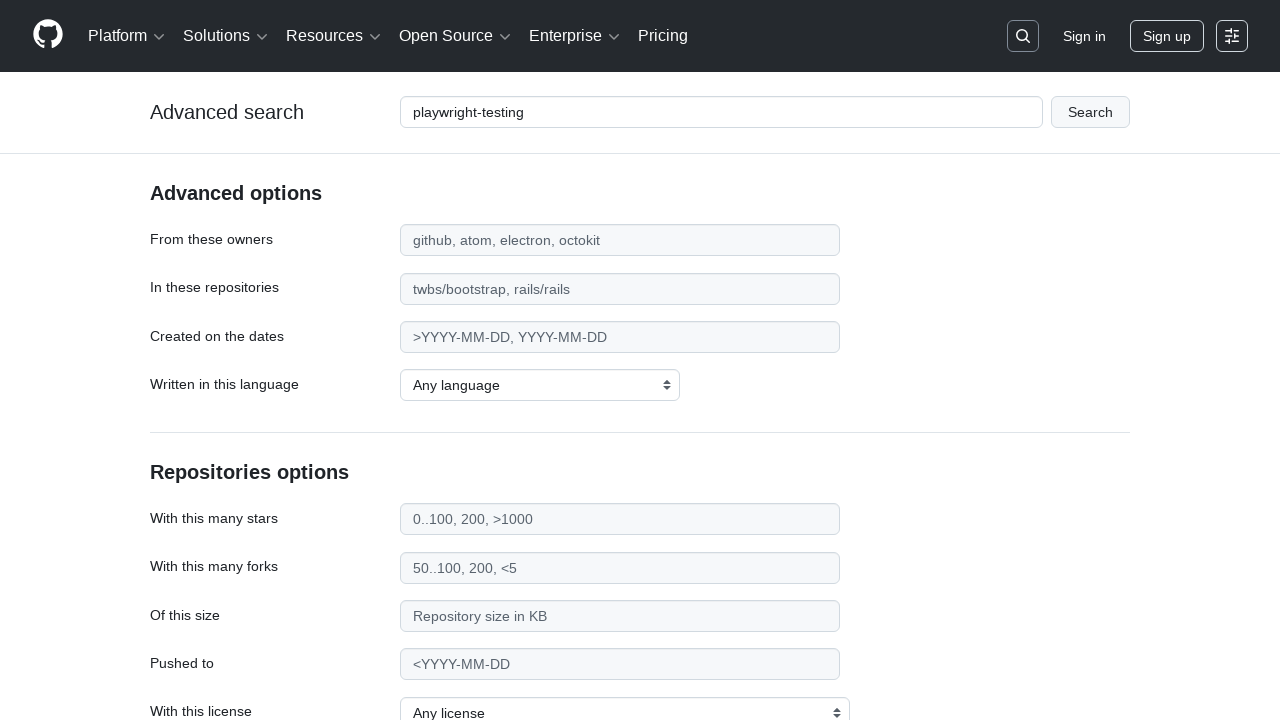

Filled repository owner field with 'microsoft' on #search_from
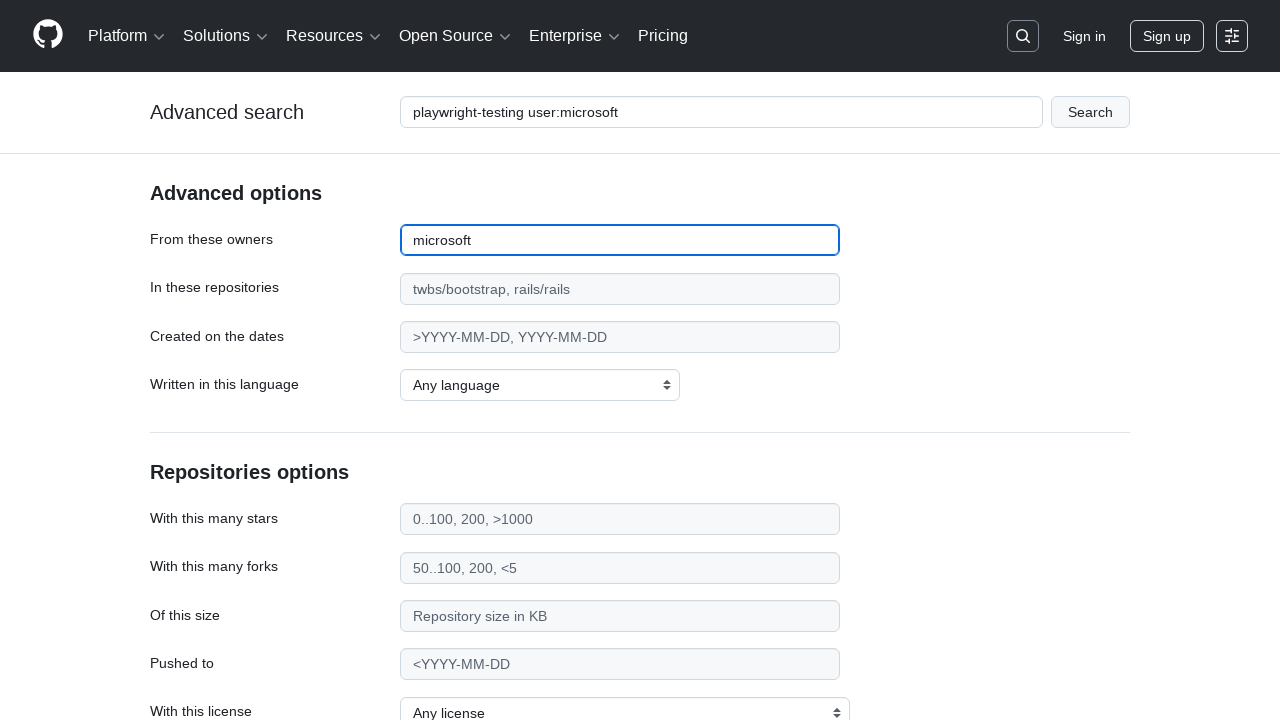

Filled date filter field with '>2020' on #search_date
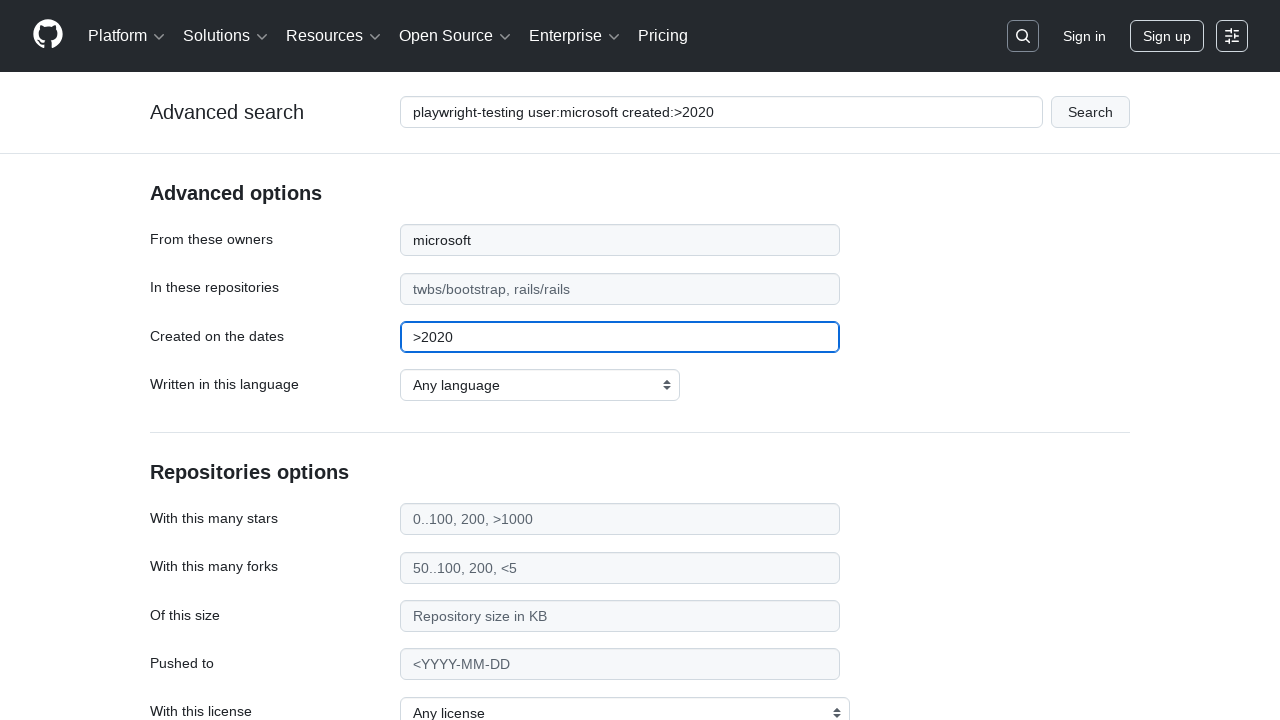

Selected JavaScript as the programming language on select#search_language
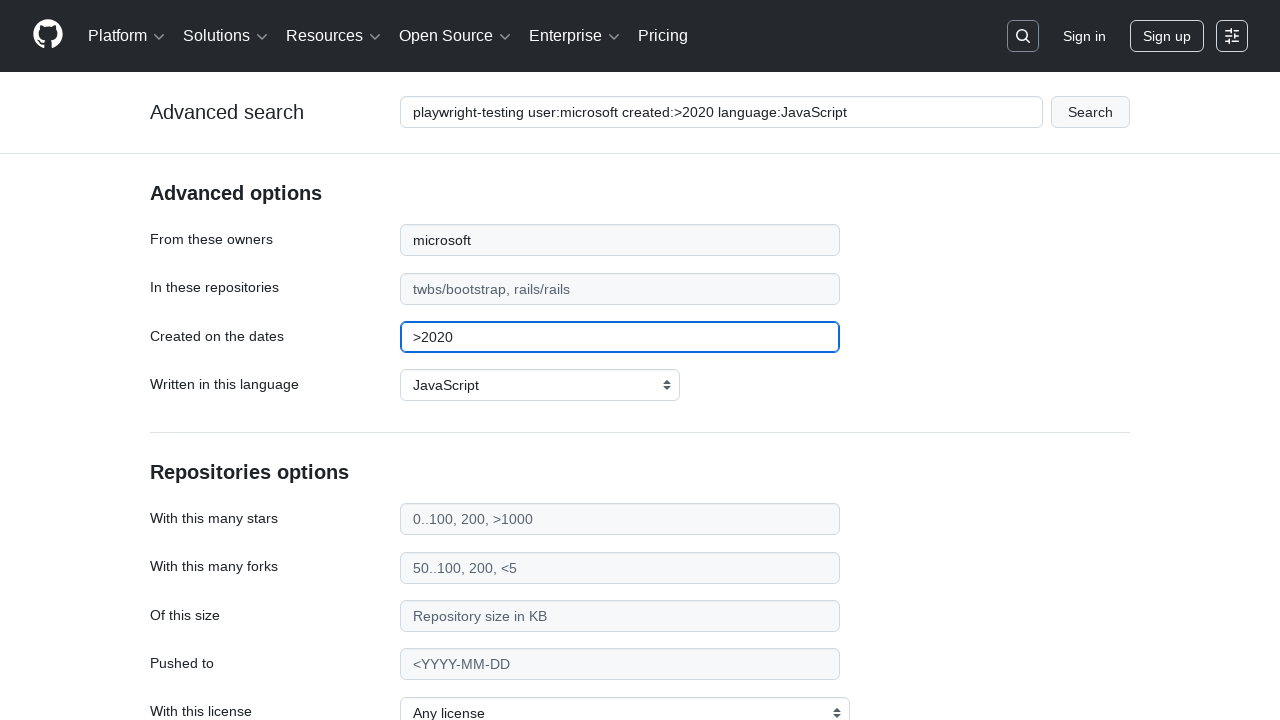

Clicked submit button to perform advanced search at (1090, 112) on #adv_code_search button[type="submit"]
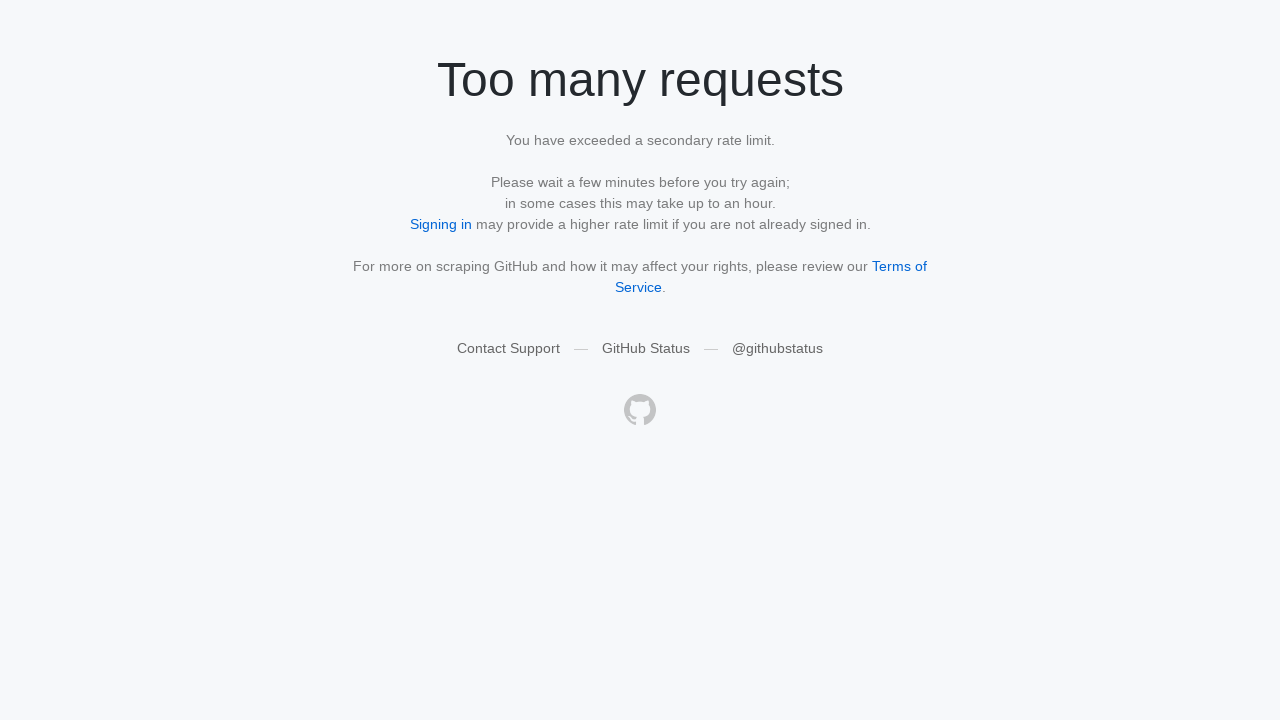

Search results page loaded with networkidle state
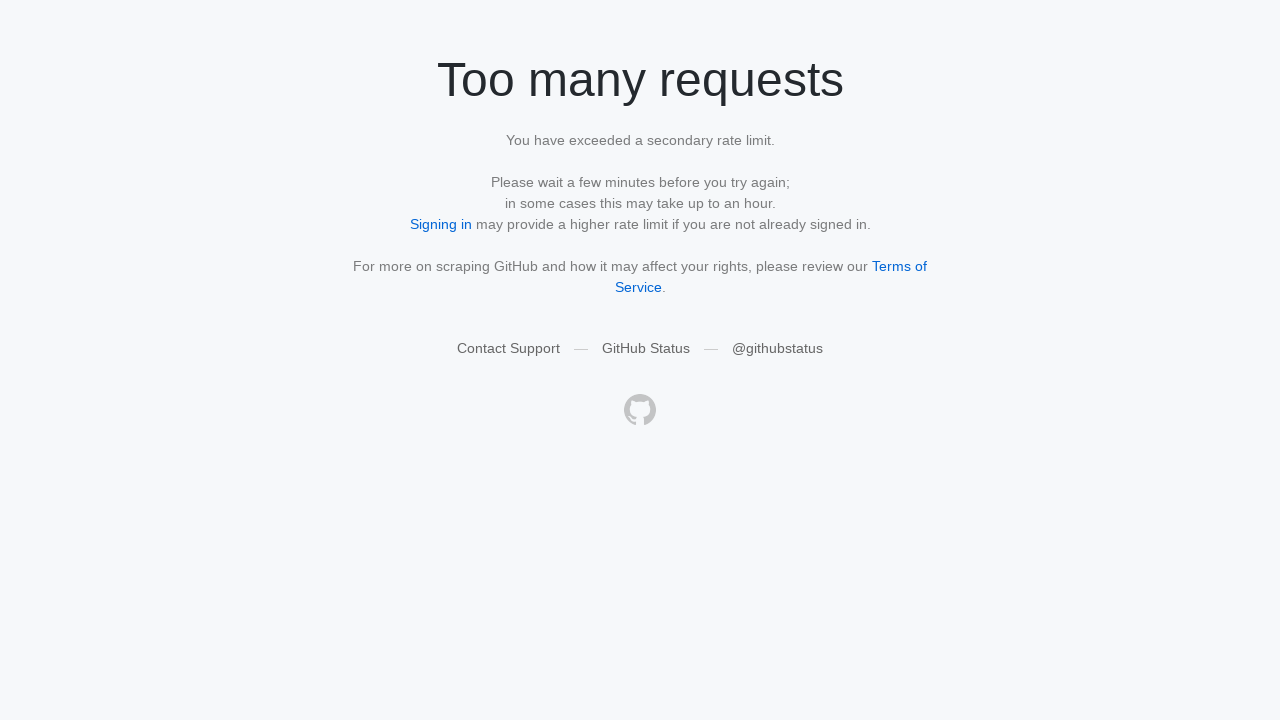

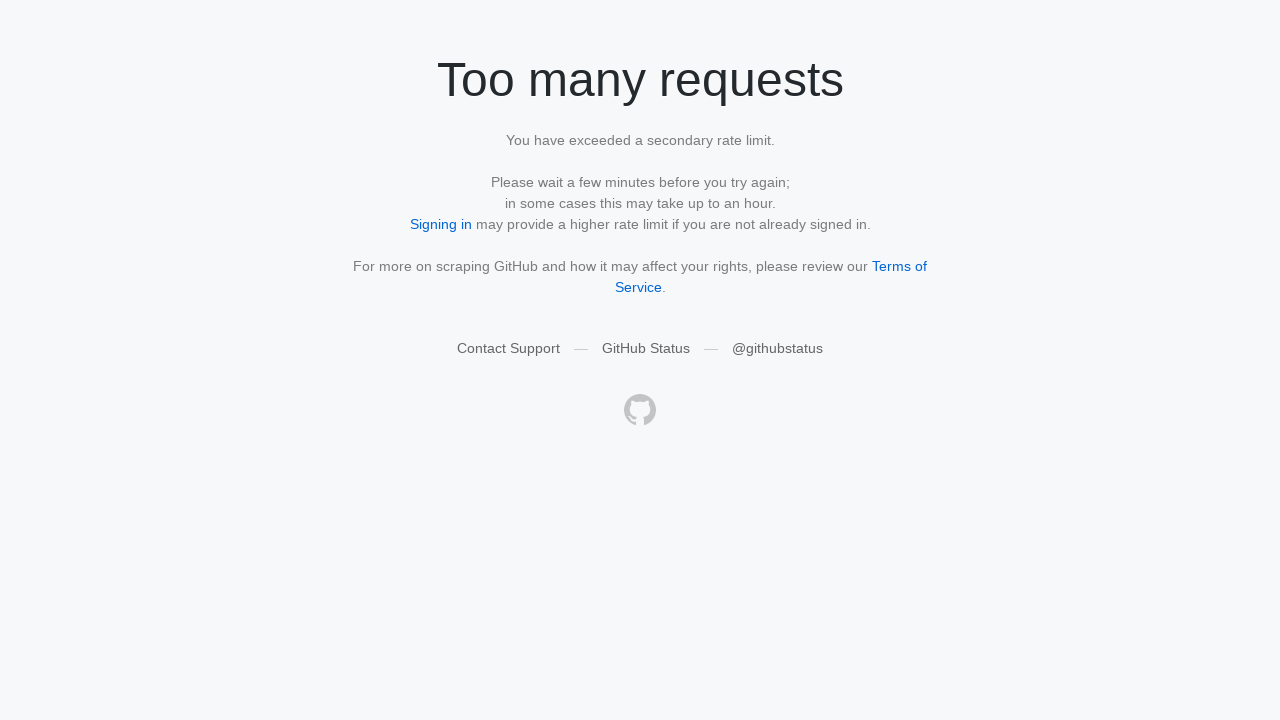